Tests the GreenKart shopping site by searching for a product on the home page, navigating to the Top Deals/Offers page in a new window, searching for the same product there, and verifying the product names match on both pages.

Starting URL: https://rahulshettyacademy.com/seleniumPractise/#/

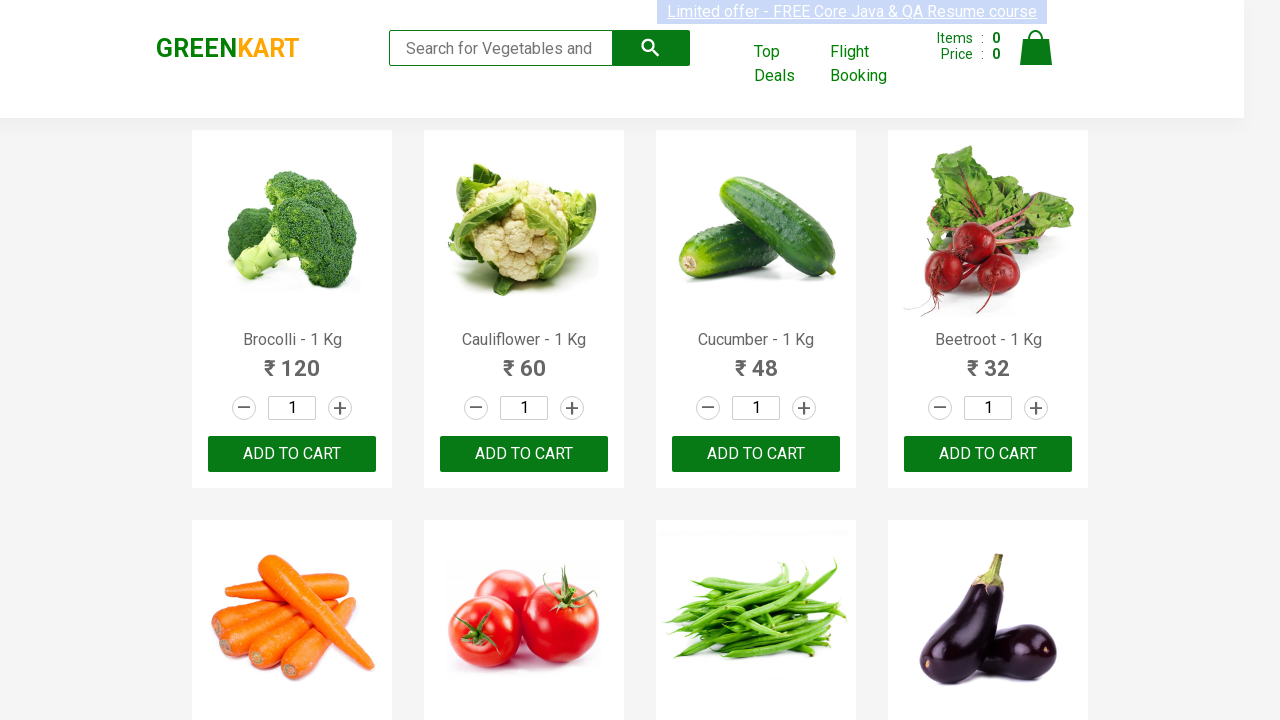

Filled search field with 'Tomato' on home page on .search-keyword
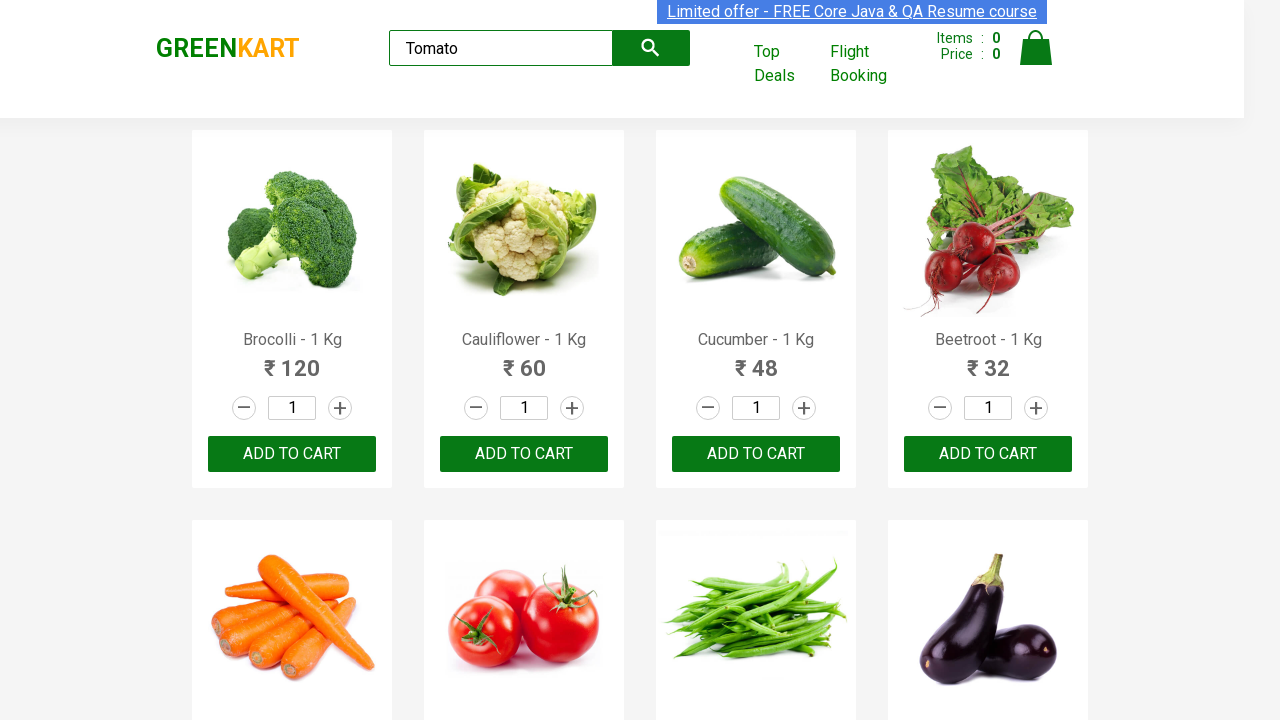

Waited 2 seconds for search results to load
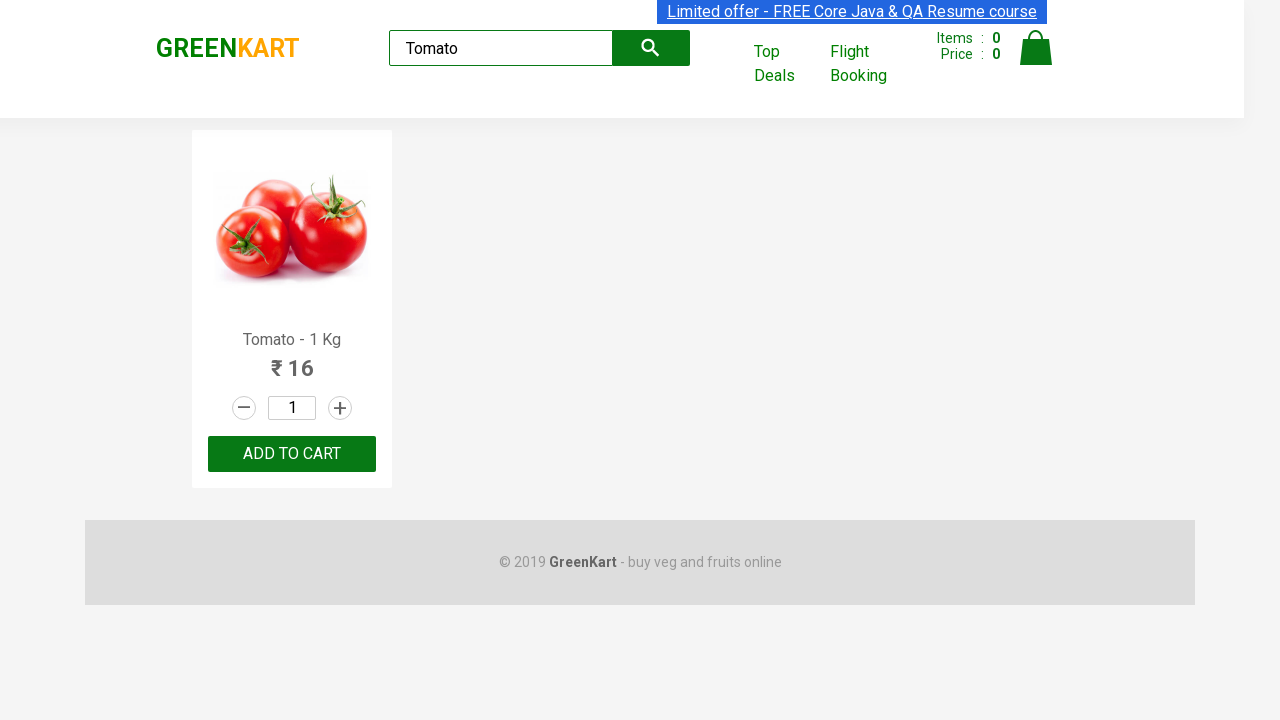

Extracted product name from home page: 'Tomato'
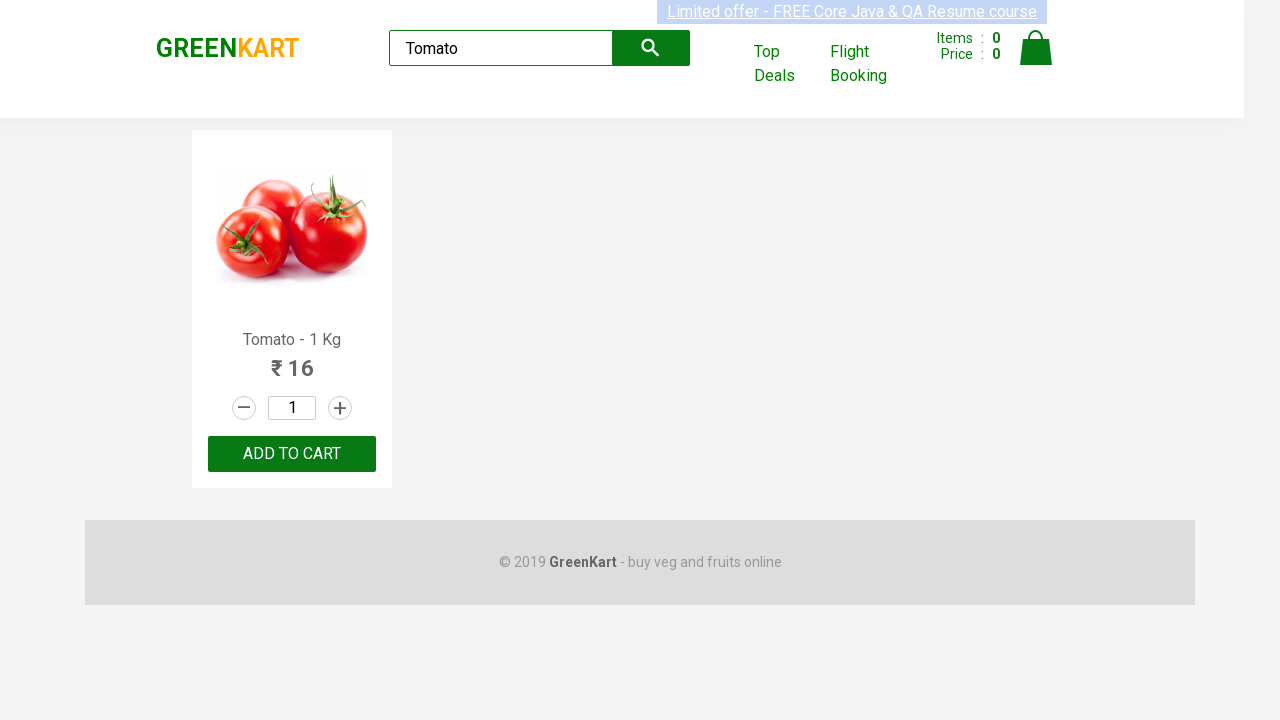

Clicked 'Top Deals' link to open new window at (787, 64) on text=Top Deals
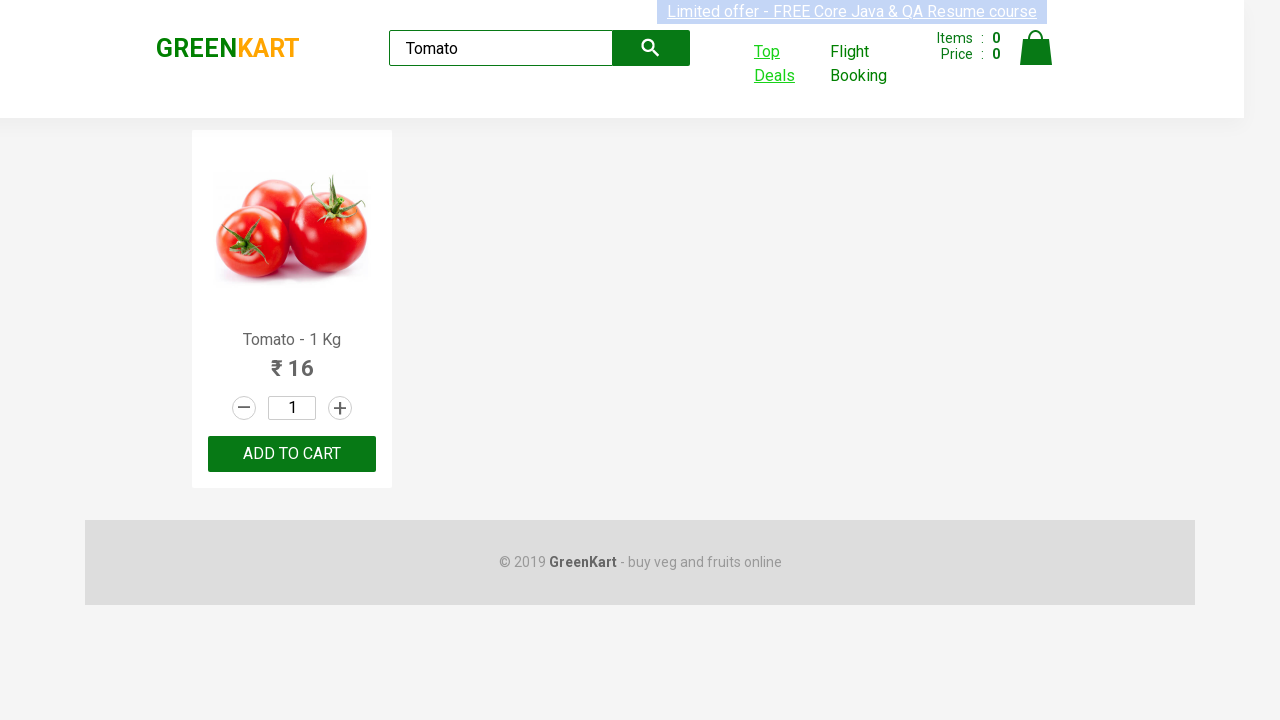

Switched to new Top Deals/Offers page and waited for load
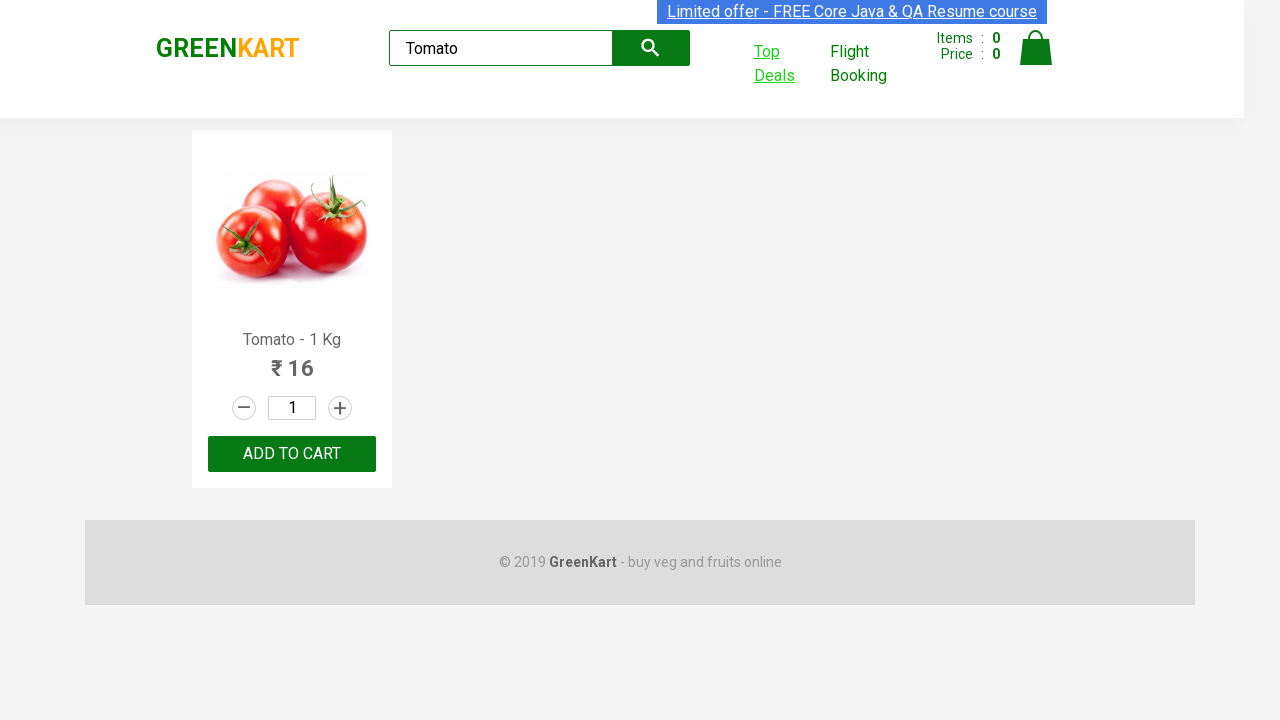

Filled search field with 'Tomato' on offers page on input#search-field
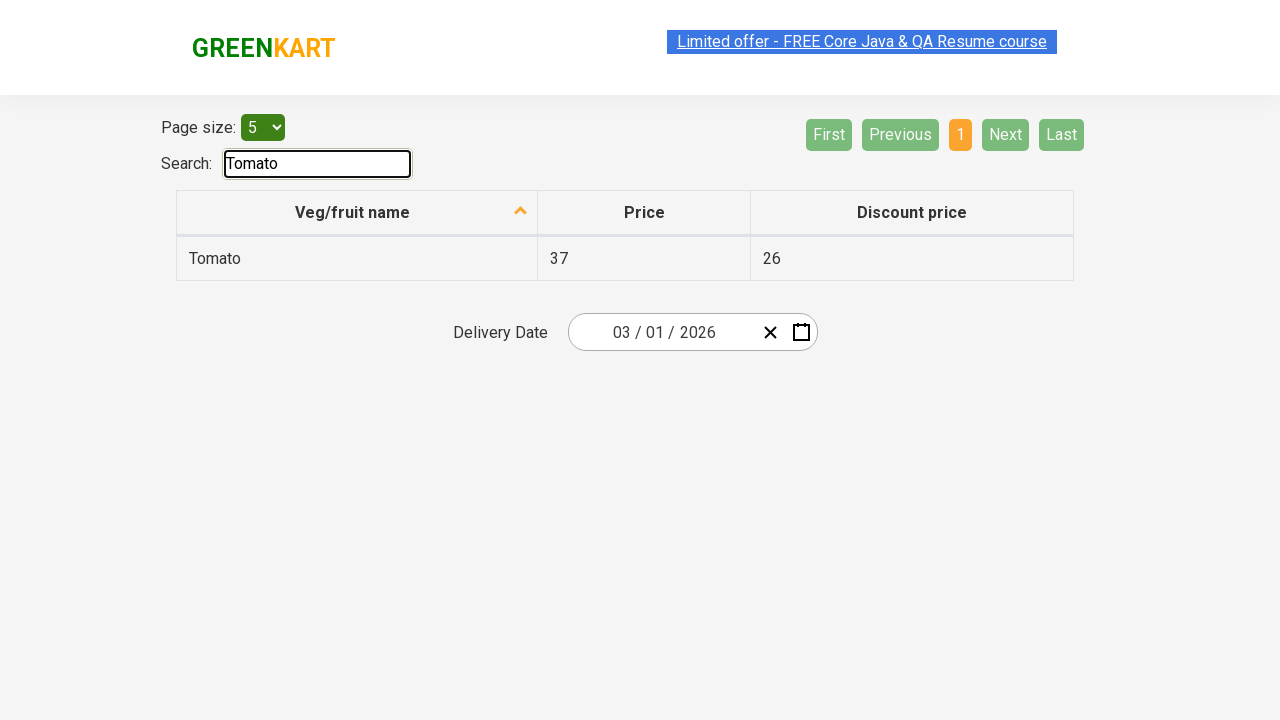

Waited 2 seconds for offers search results to load
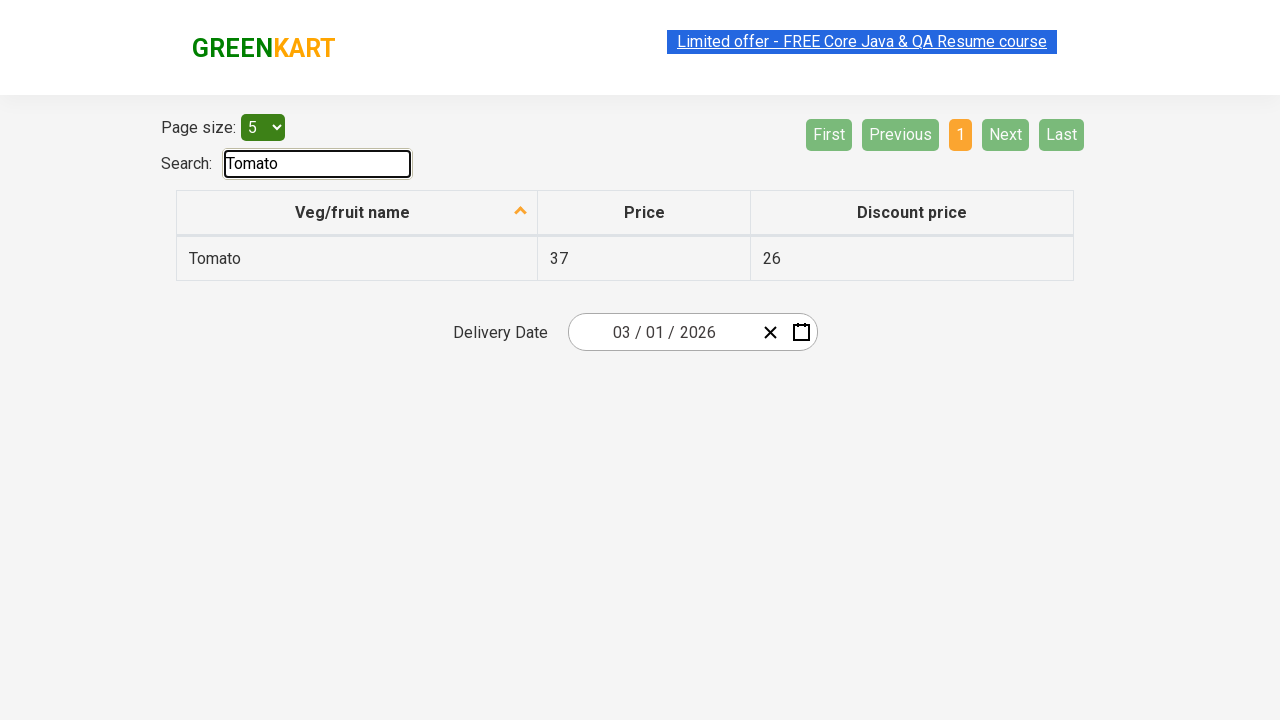

Extracted product name from offers page: 'Tomato'
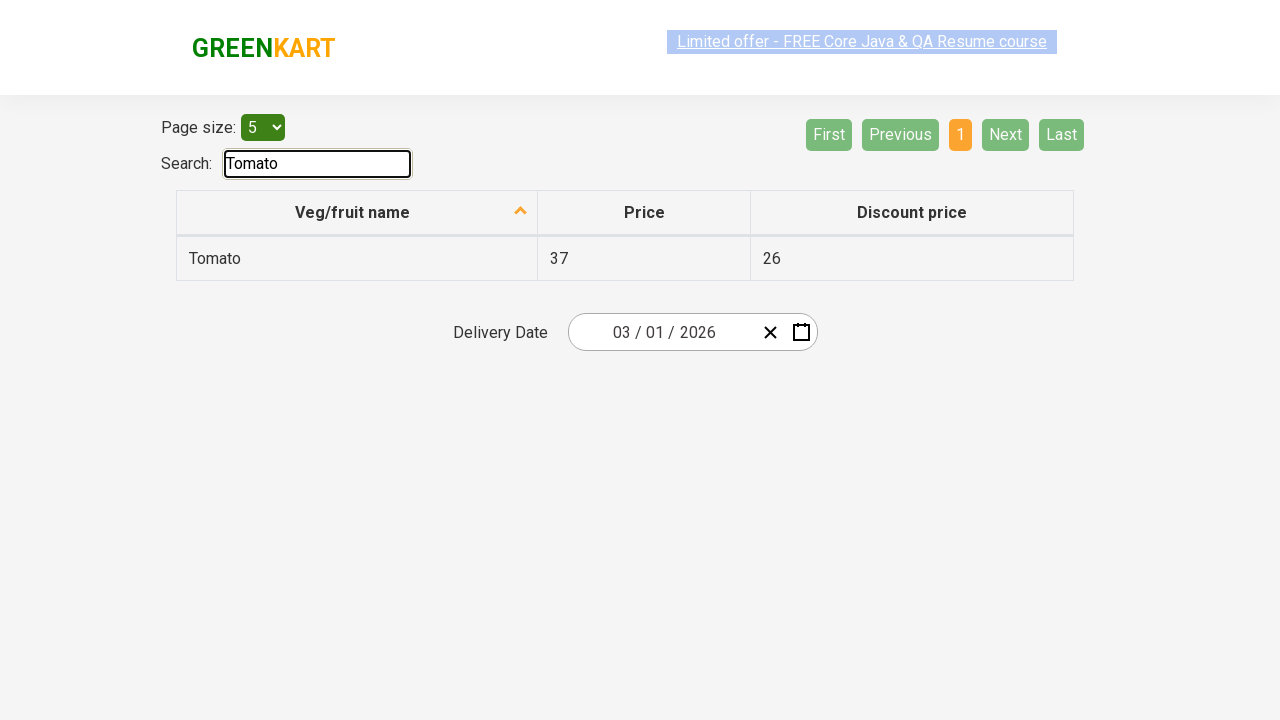

Verified product names match between home page and offers page
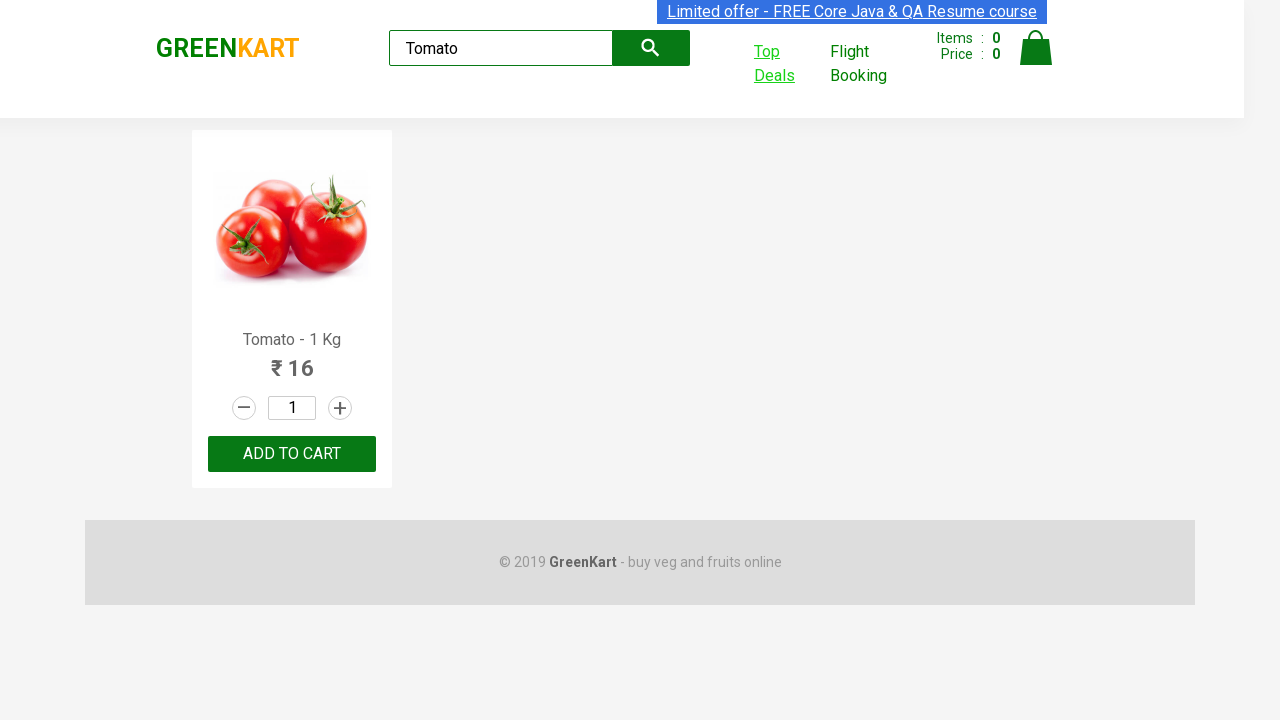

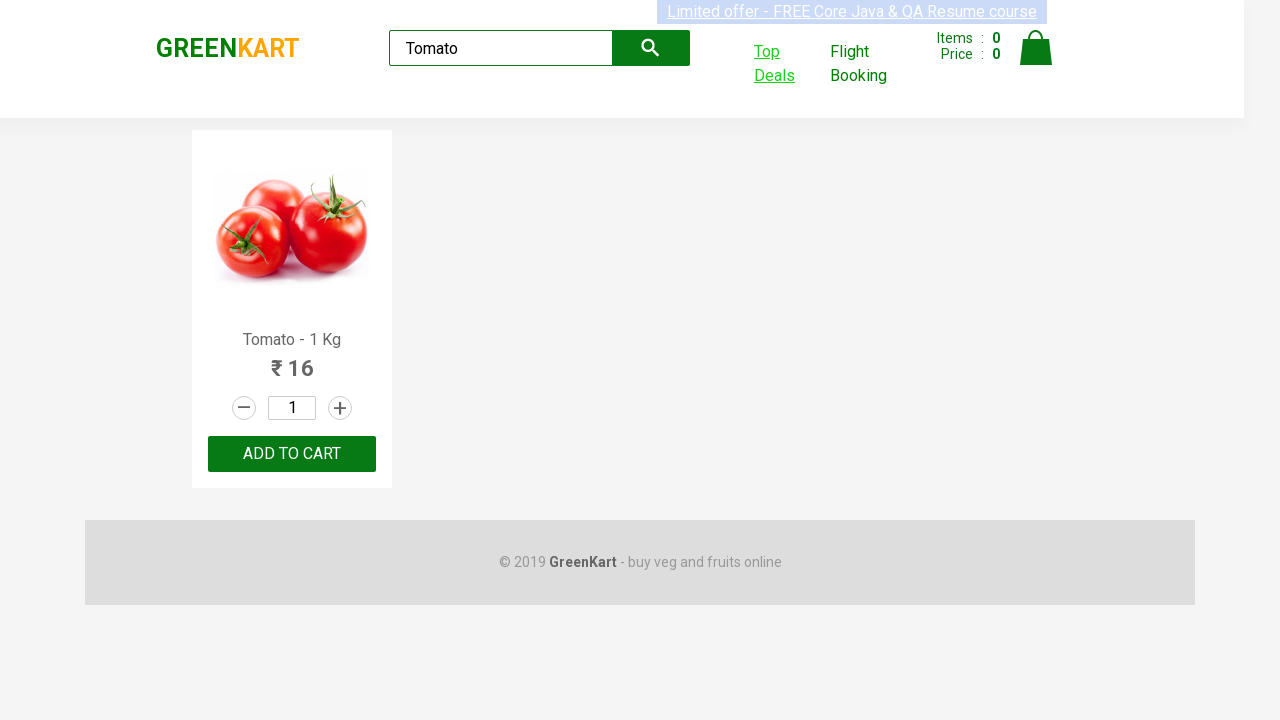